Navigates to Selenium's BiDi test page and clicks on the log with stacktrace button to trigger a JavaScript exception with stack trace

Starting URL: https://www.selenium.dev/selenium/web/bidi/logEntryAdded.html

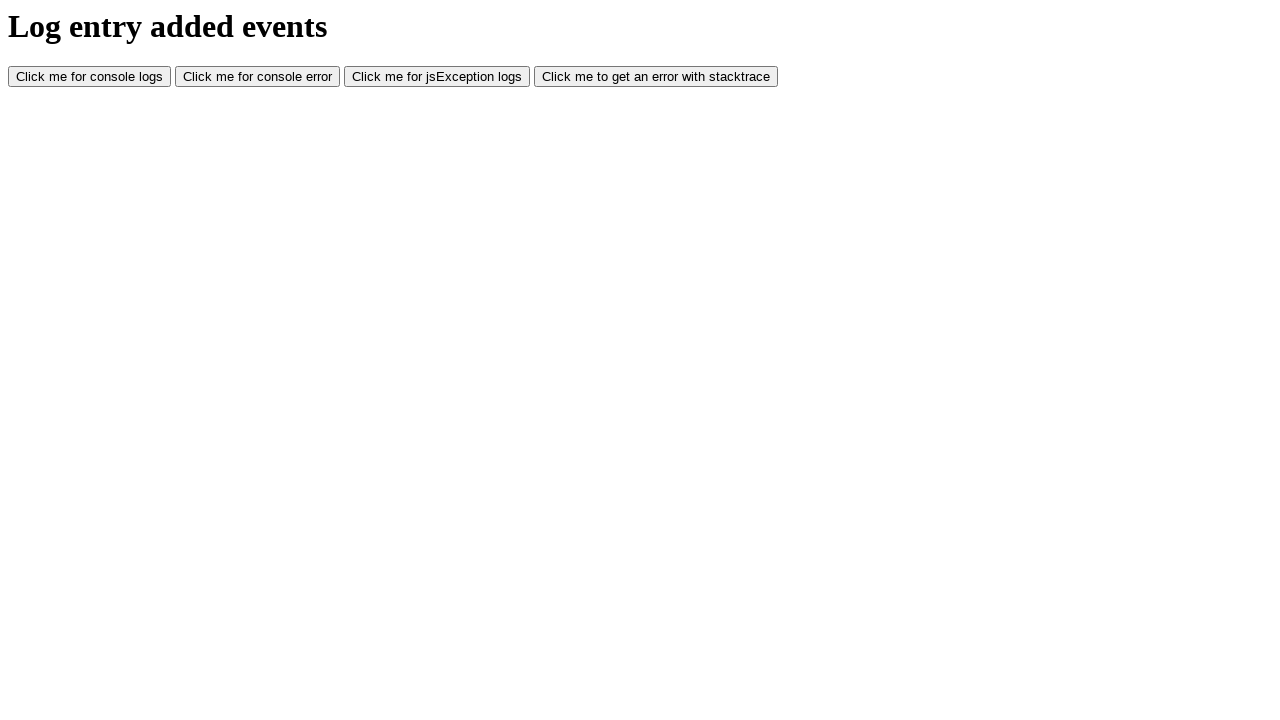

Navigated to Selenium BiDi logEntryAdded test page
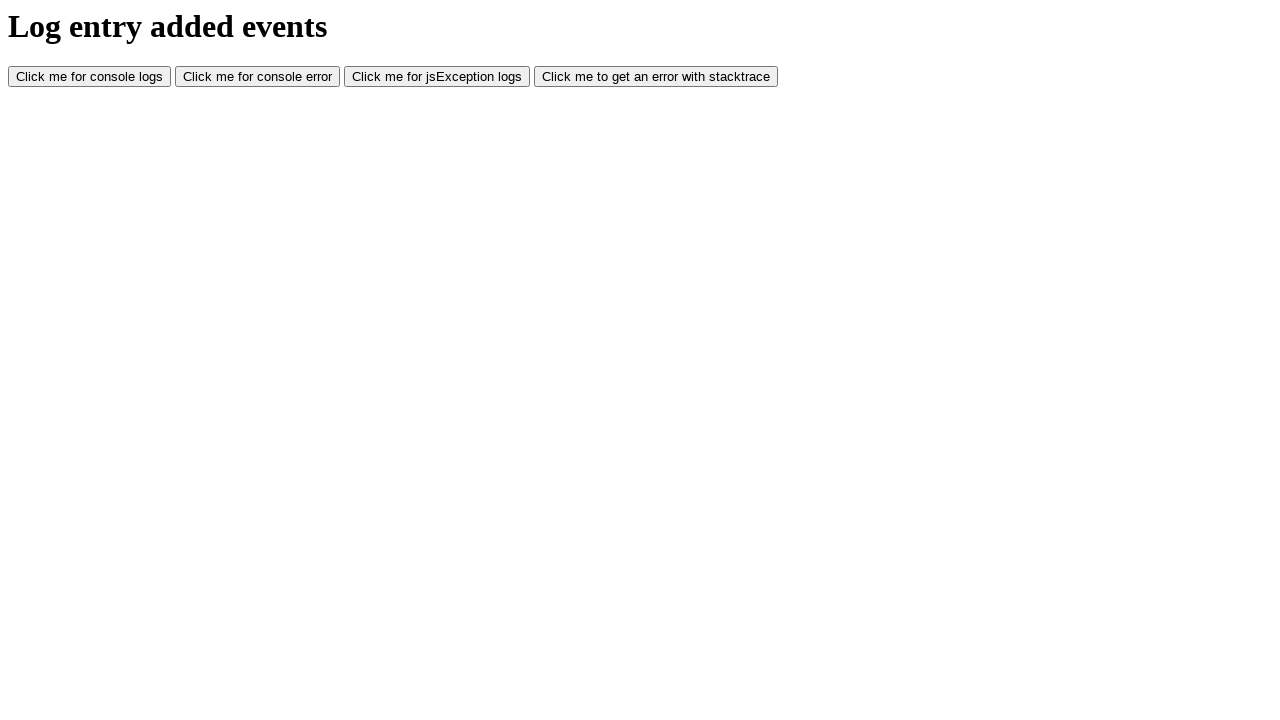

Clicked on the log with stacktrace button to trigger JavaScript exception at (656, 77) on #LogWithStacktrace
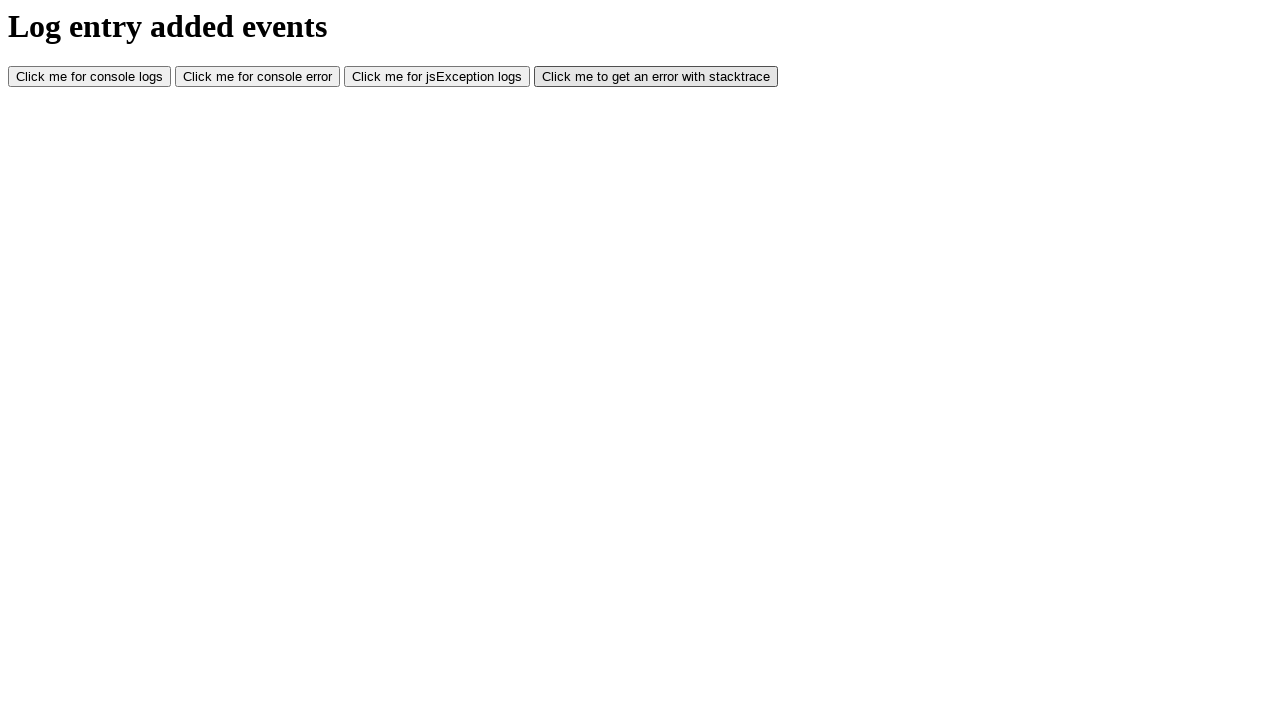

Waited 1000ms for the exception with stack trace to be logged
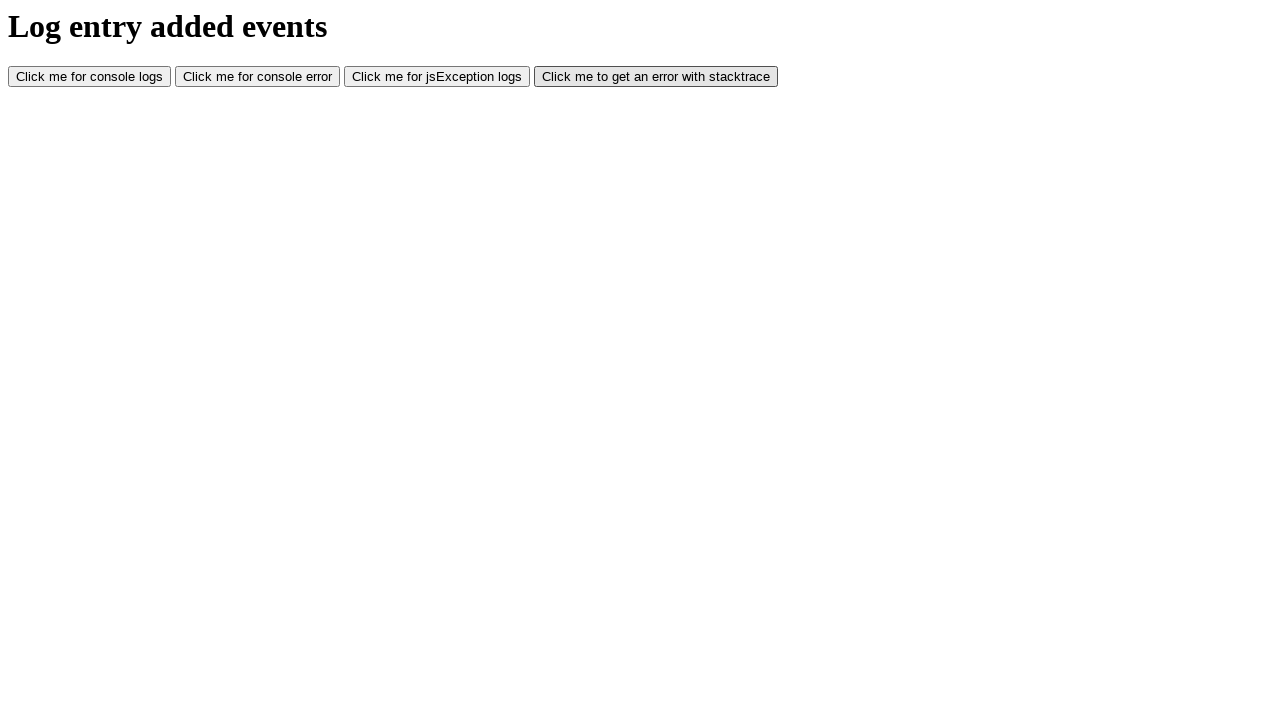

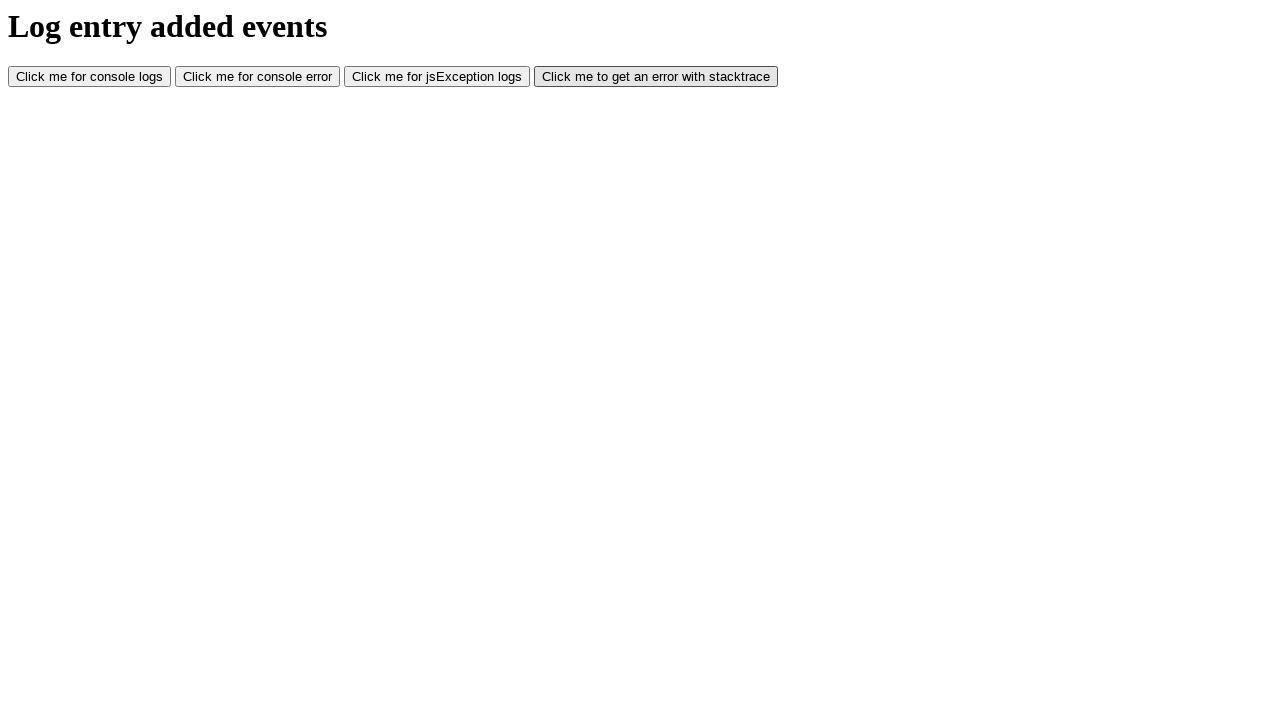